Navigates to Meesho homepage and verifies the logo element is present and visible on the page

Starting URL: https://www.meesho.com/

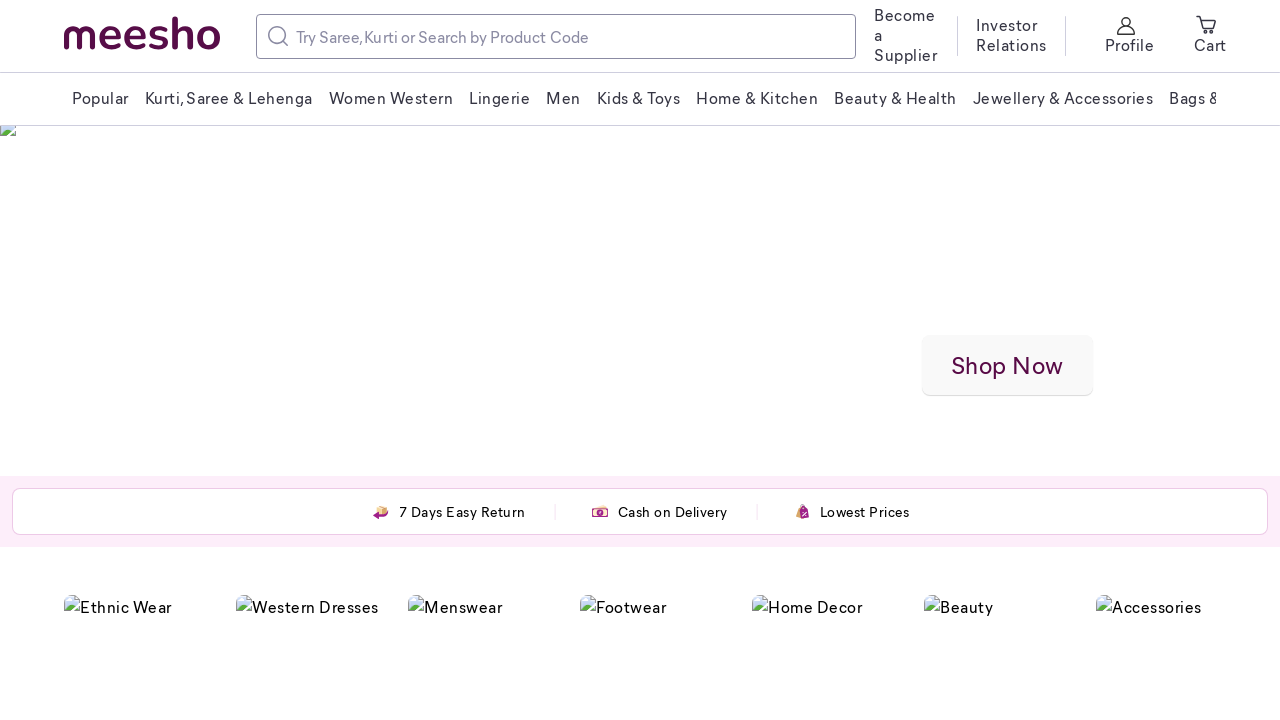

Navigated to Meesho homepage
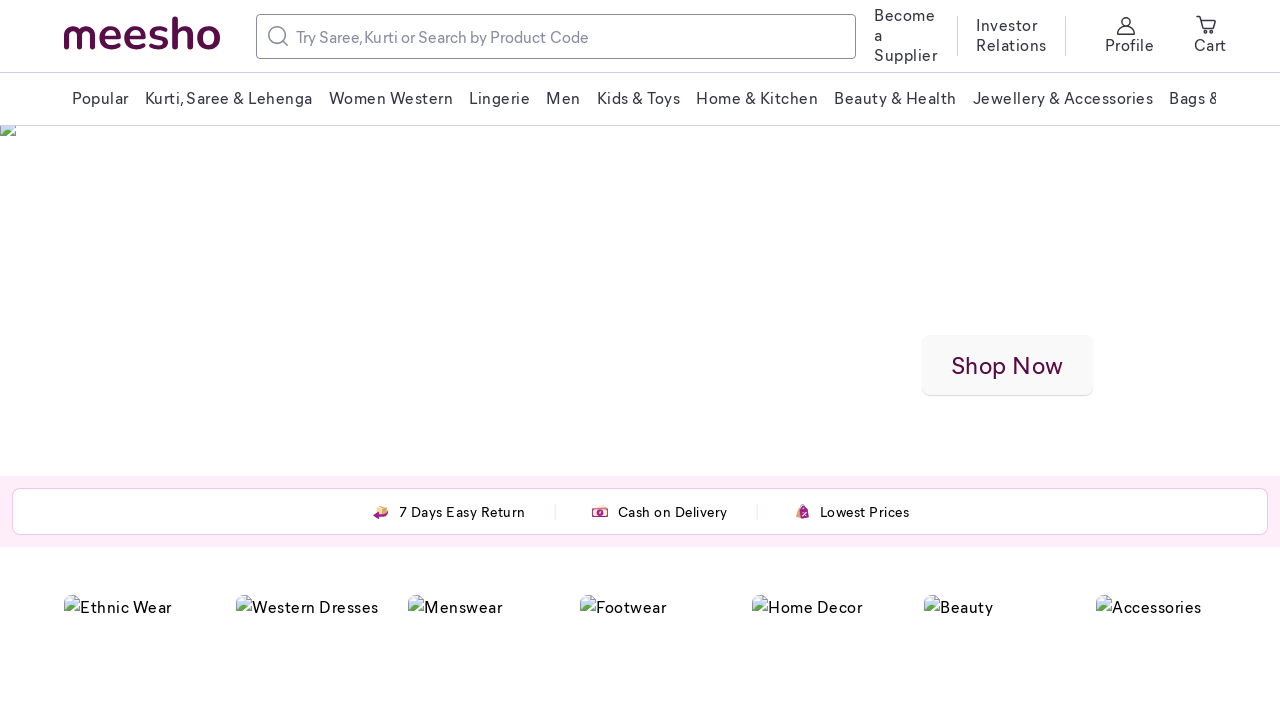

Meesho logo element loaded and available
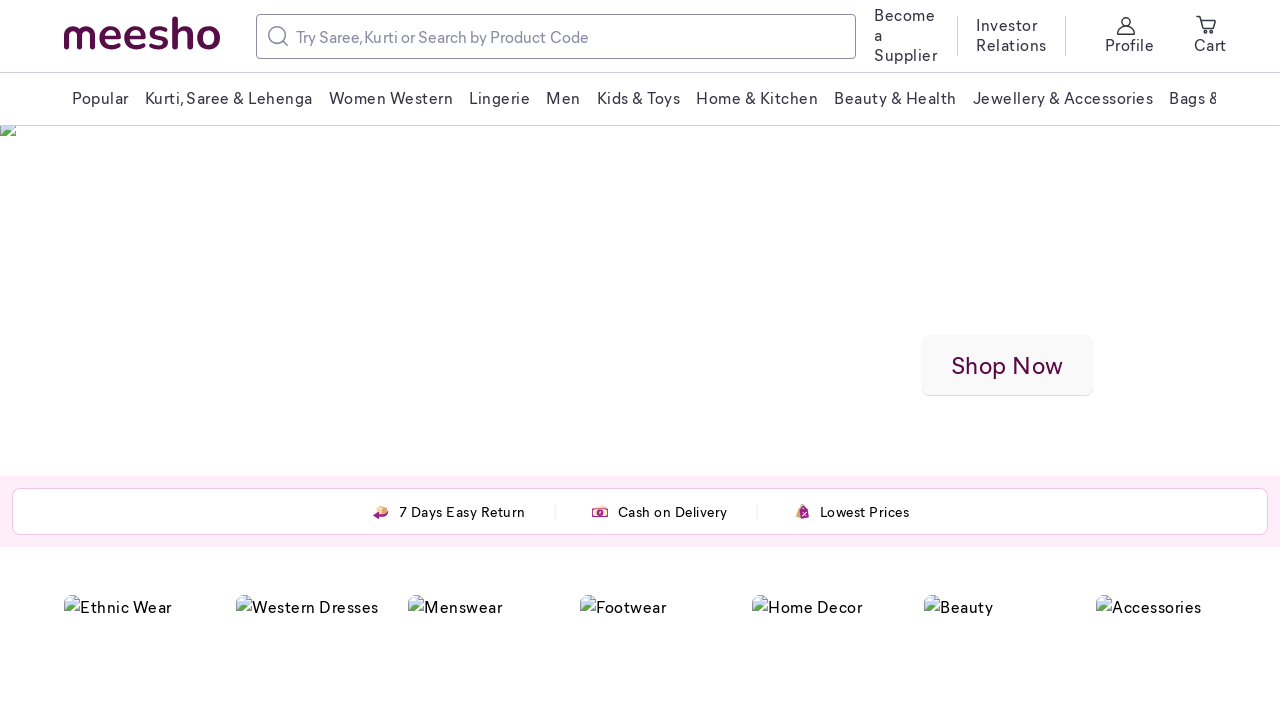

Verified Meesho logo is visible on the page
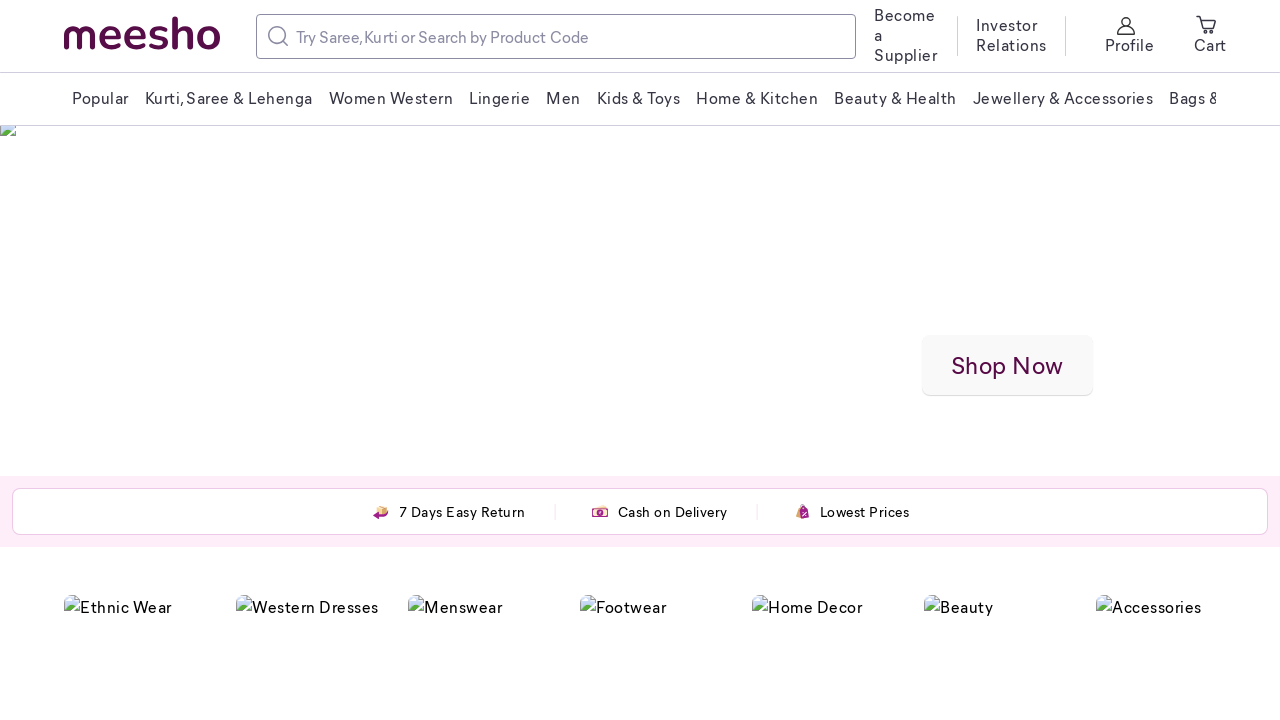

Retrieved bounding box coordinates of Meesho logo
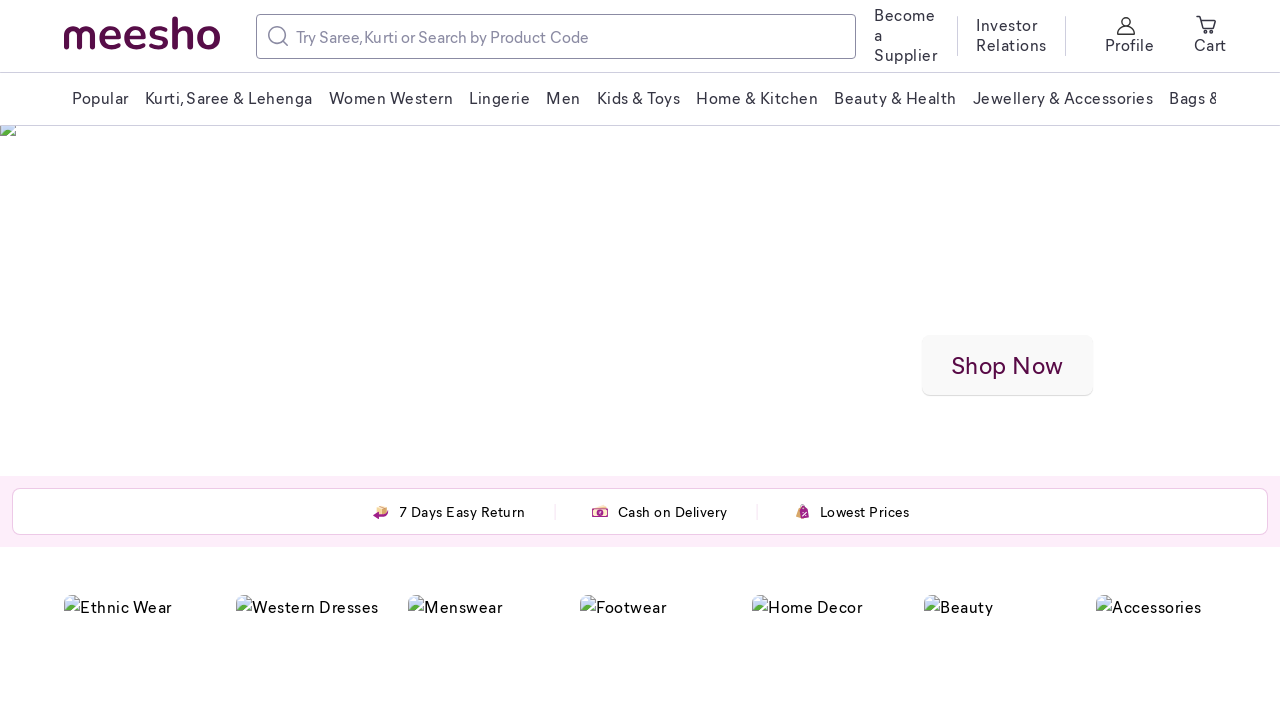

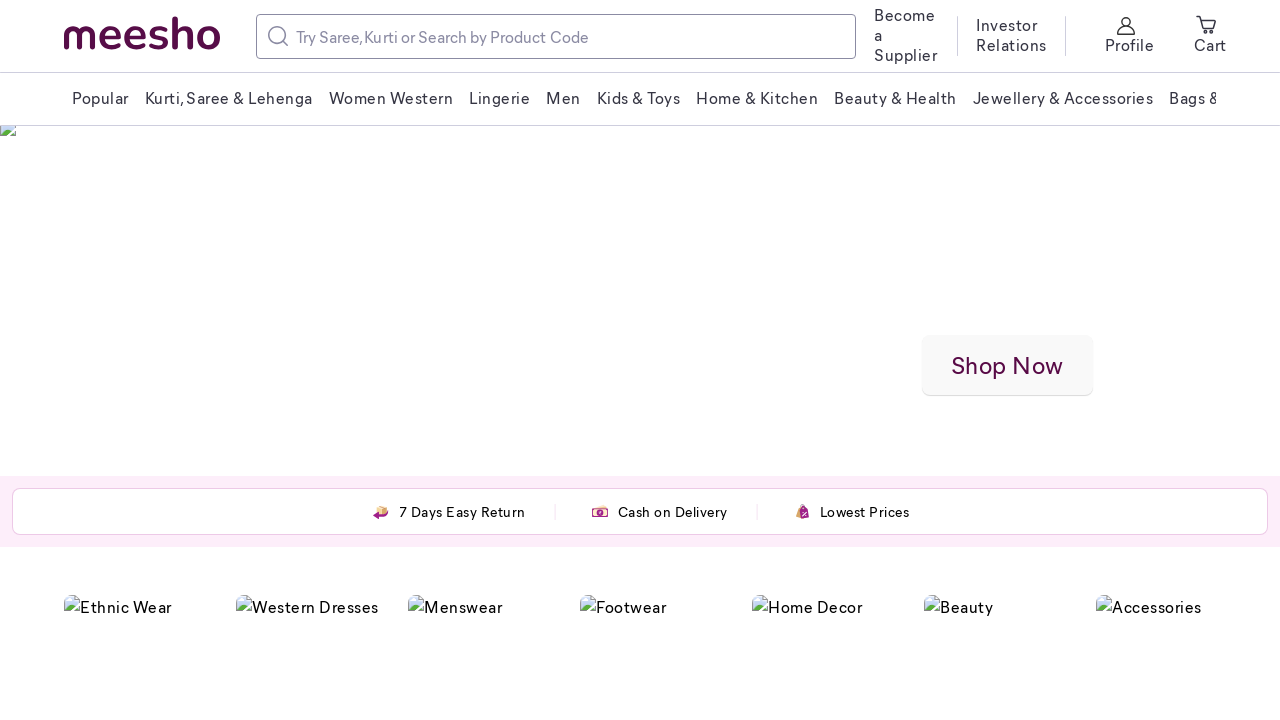